Tests navigation from Home to Books section and back to Home

Starting URL: http://intershop5.skillbox.ru/

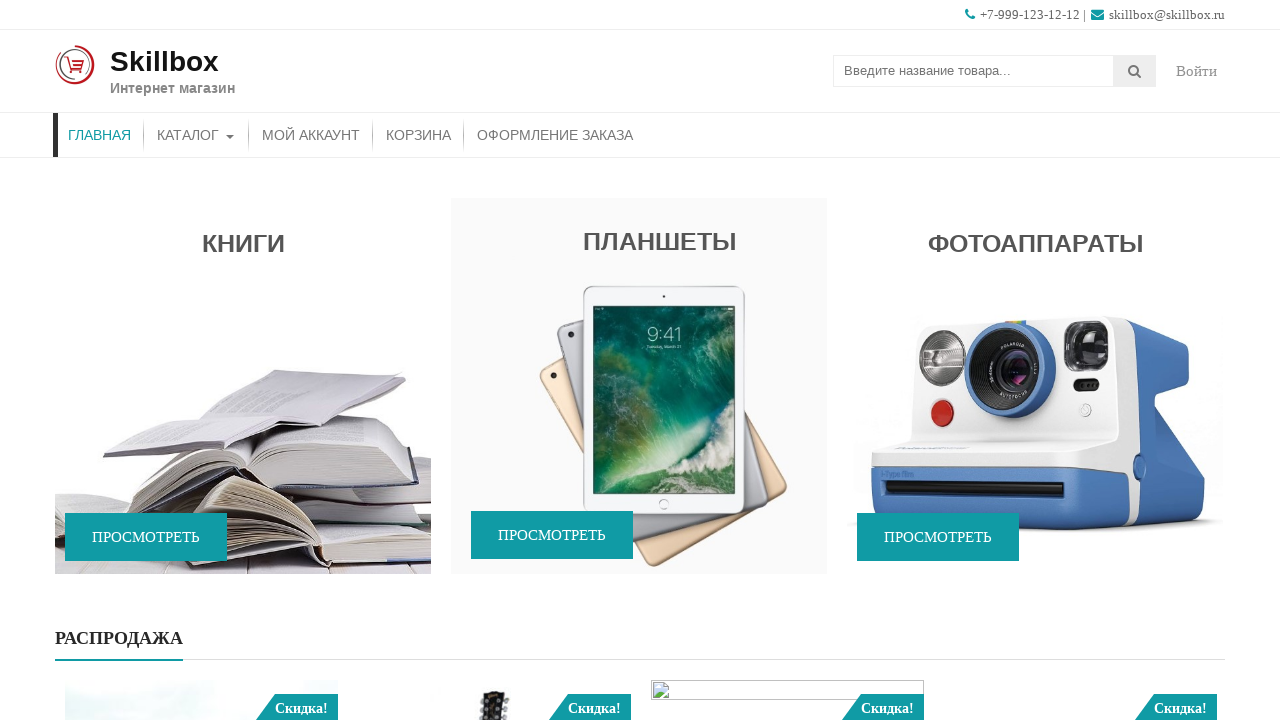

Clicked 'View' button in Books section at (146, 537) on (//span[@class = 'btn promo-link-btn'])[1]
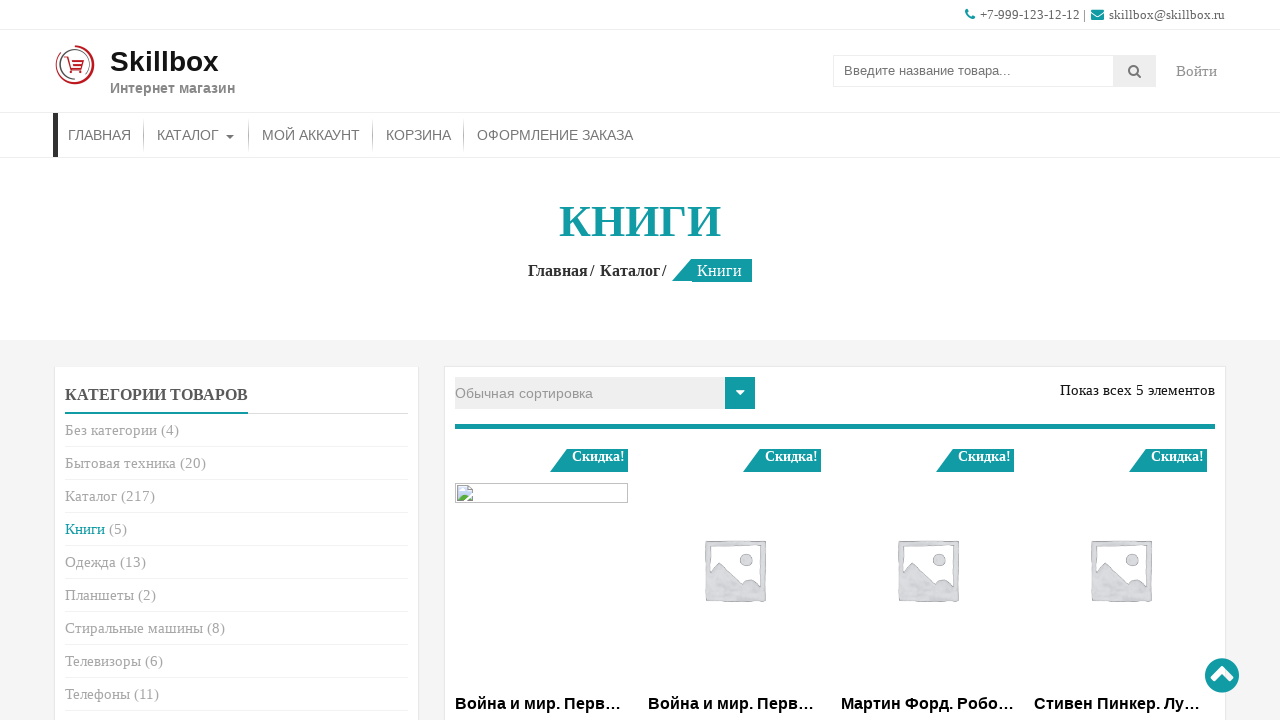

Books page loaded - heading verified
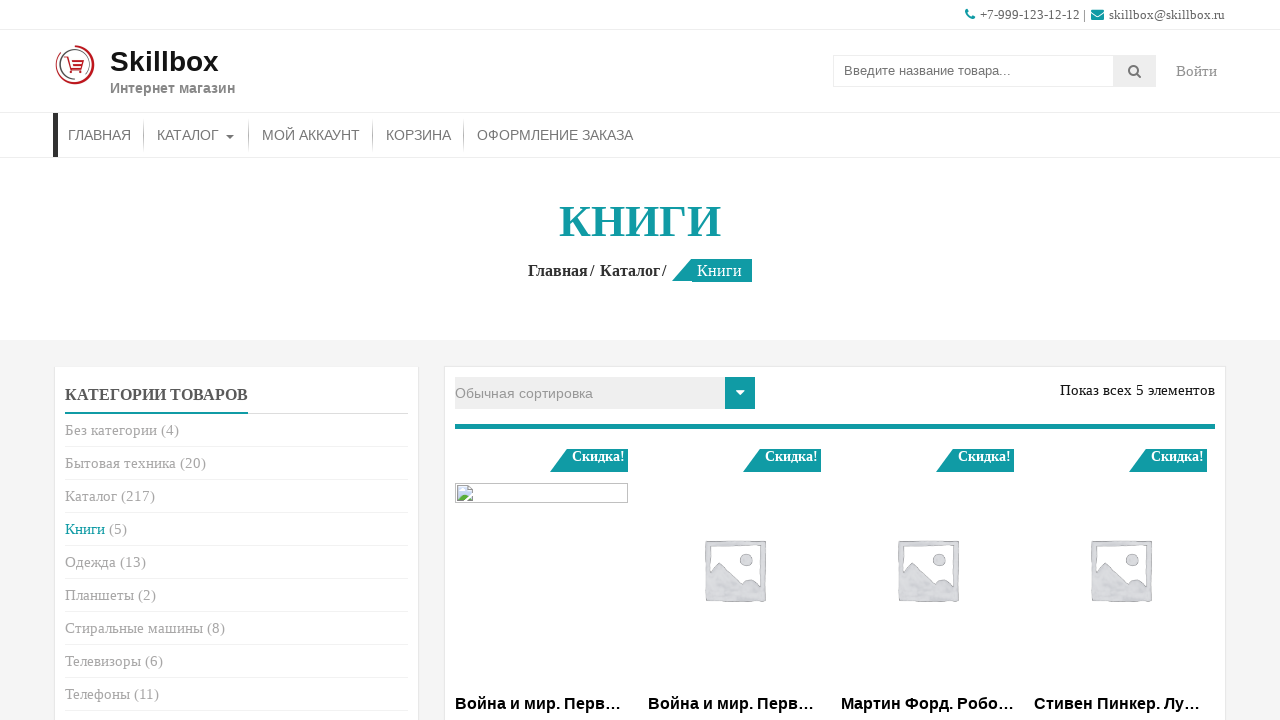

Clicked Home menu item to navigate back at (100, 135) on (//div[@class='store-menu']//a)[1]
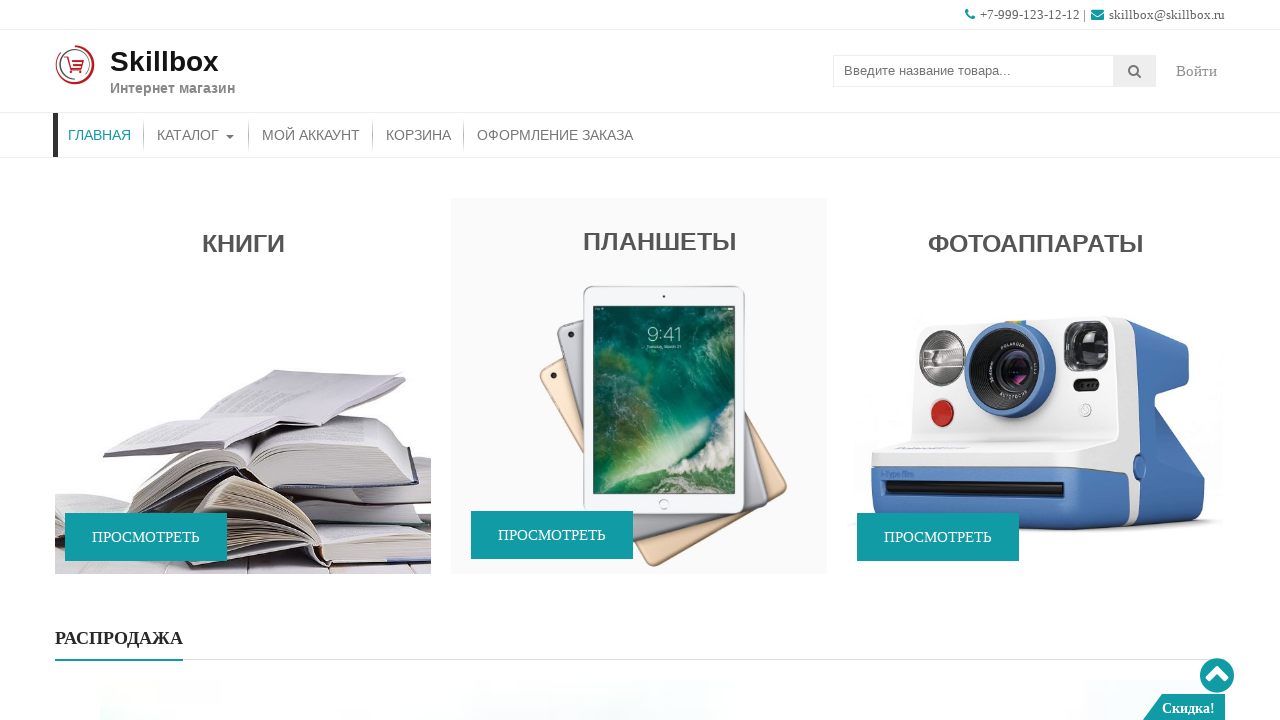

Home page loaded - widget title verified
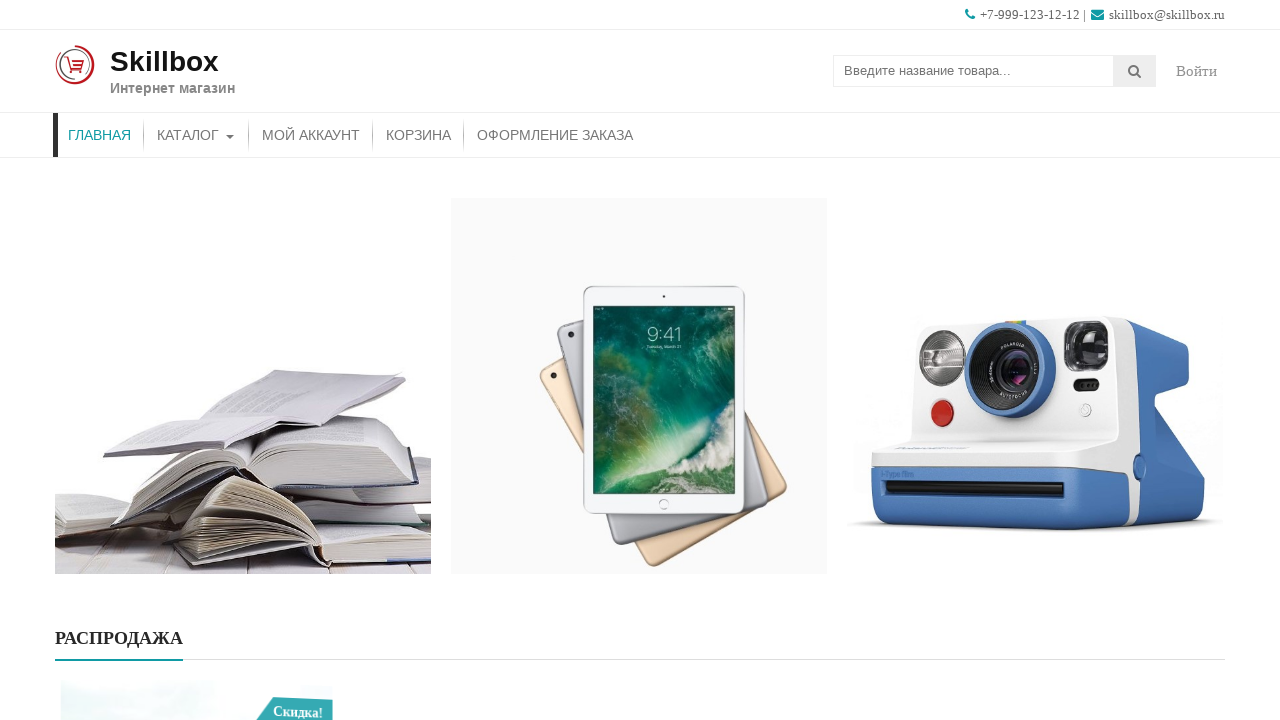

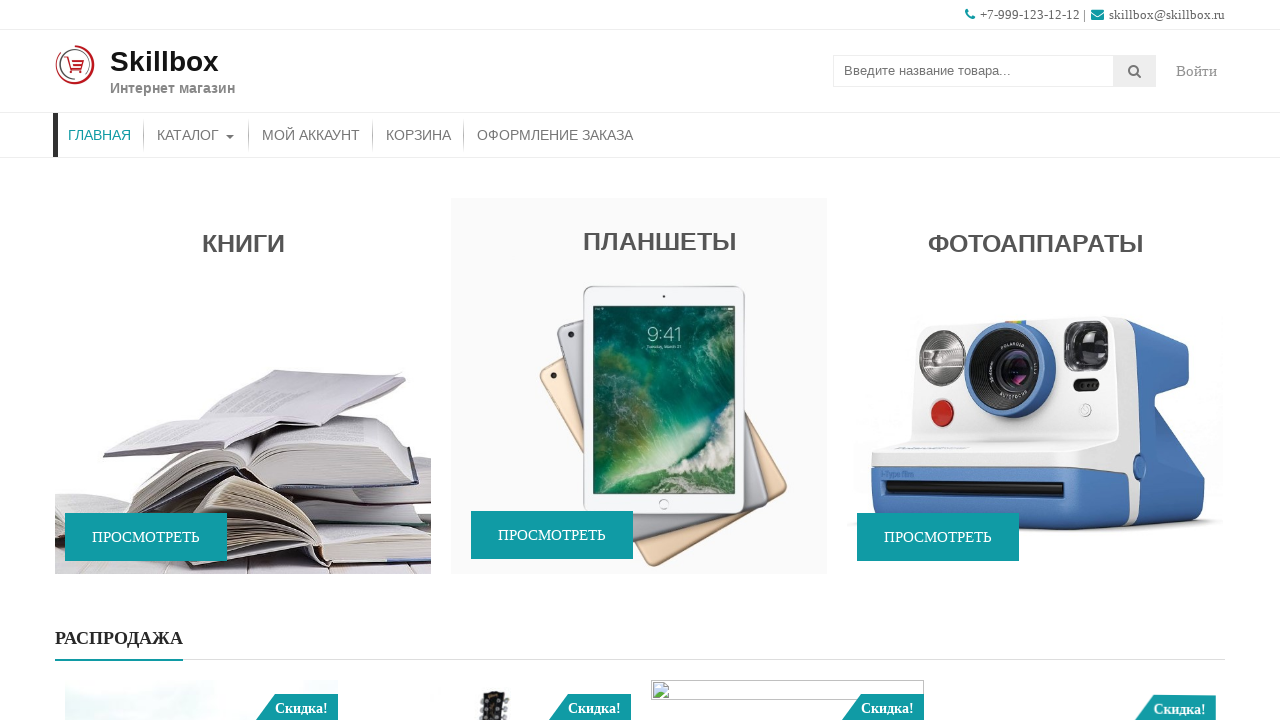